Tests submitting a comment form and verifying the comment appears on the page

Starting URL: http://saucelabs.com/test/guinea-pig

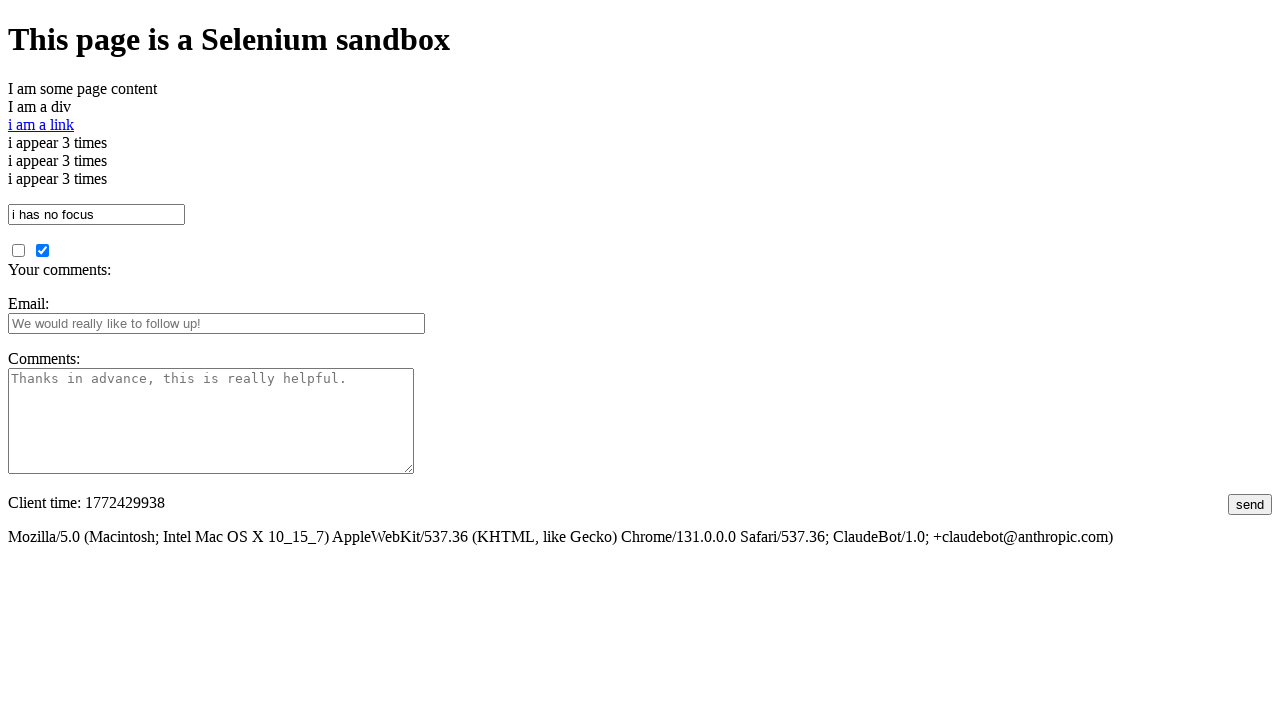

Filled comments field with test comment on #comments
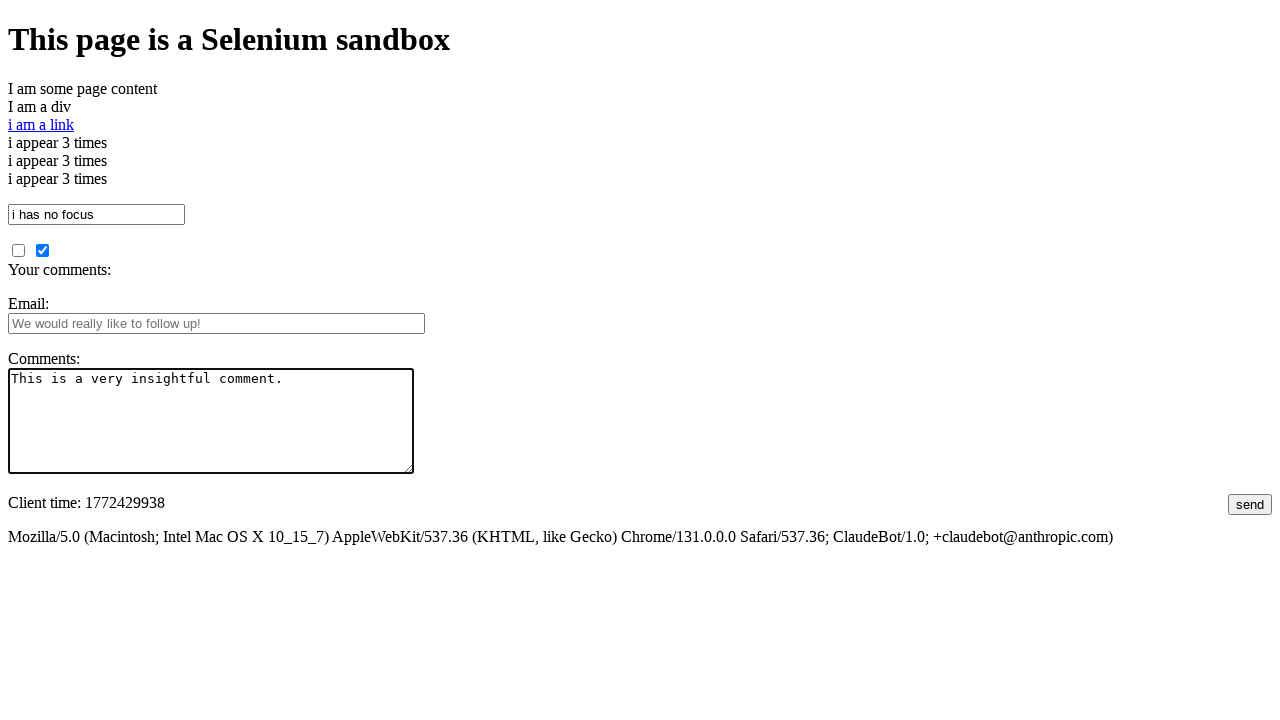

Clicked submit button to post comment at (1250, 504) on #submit
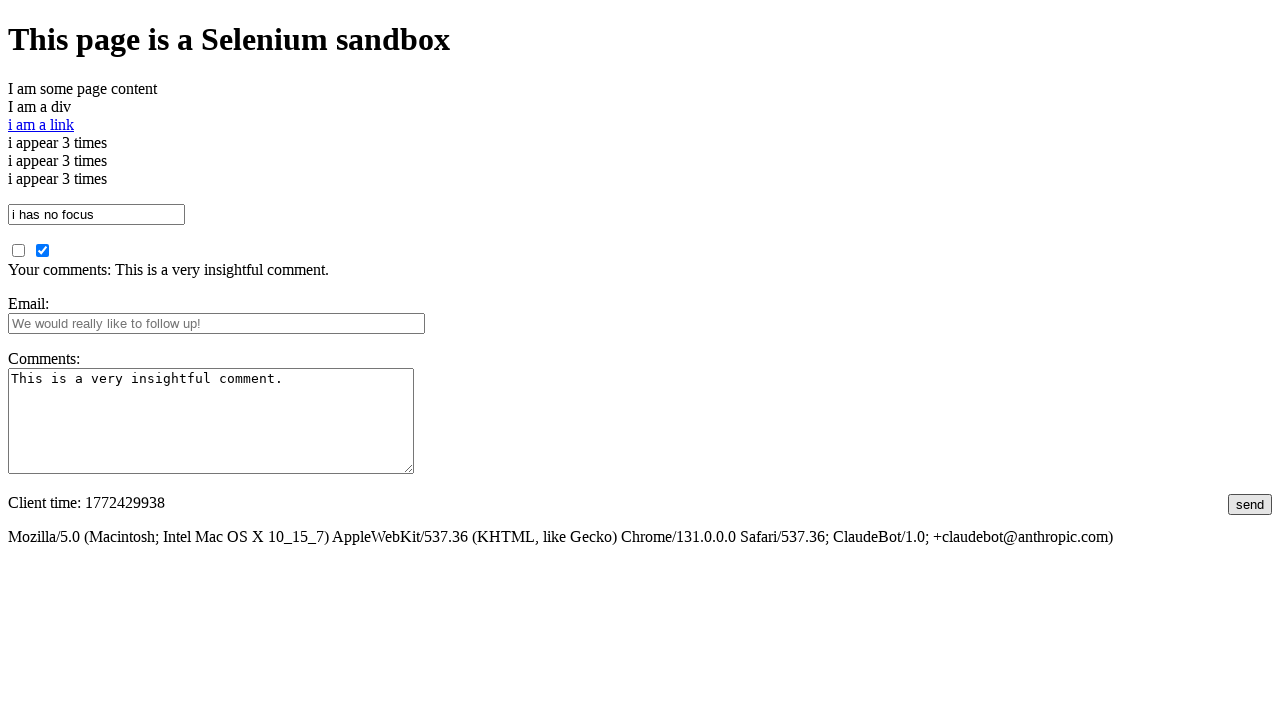

Waited for comment to appear on page
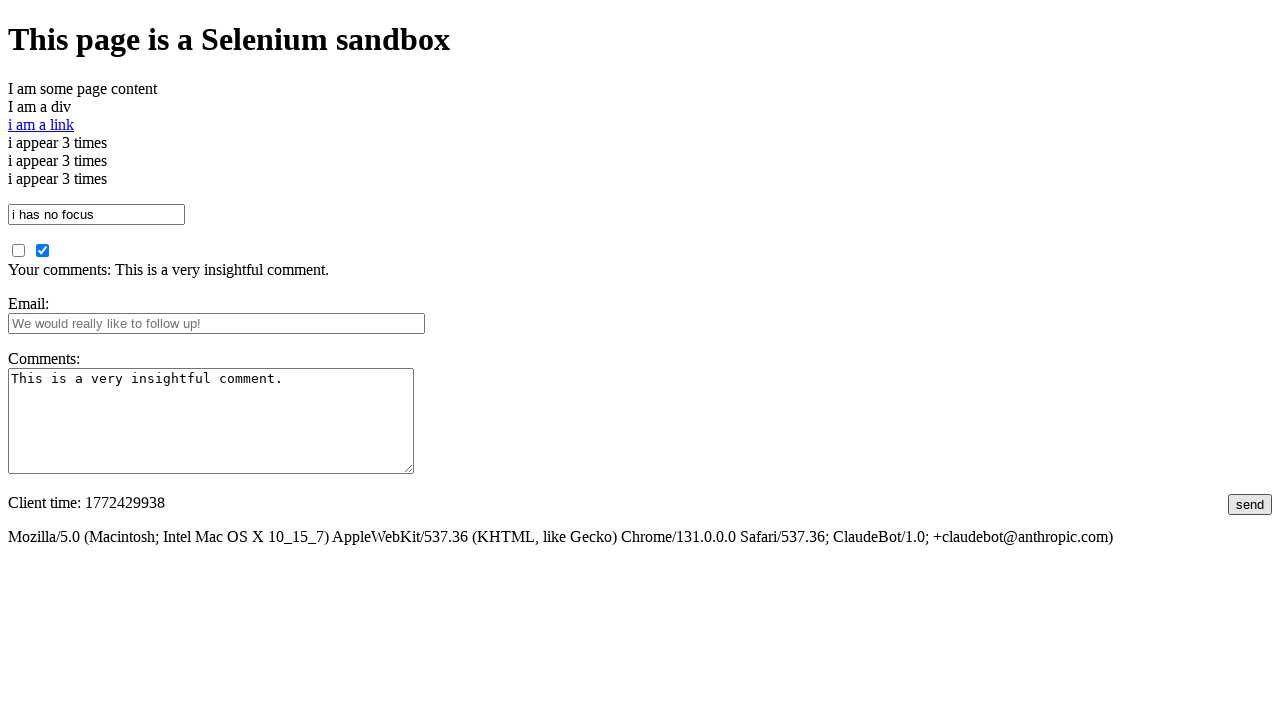

Retrieved comment text from page
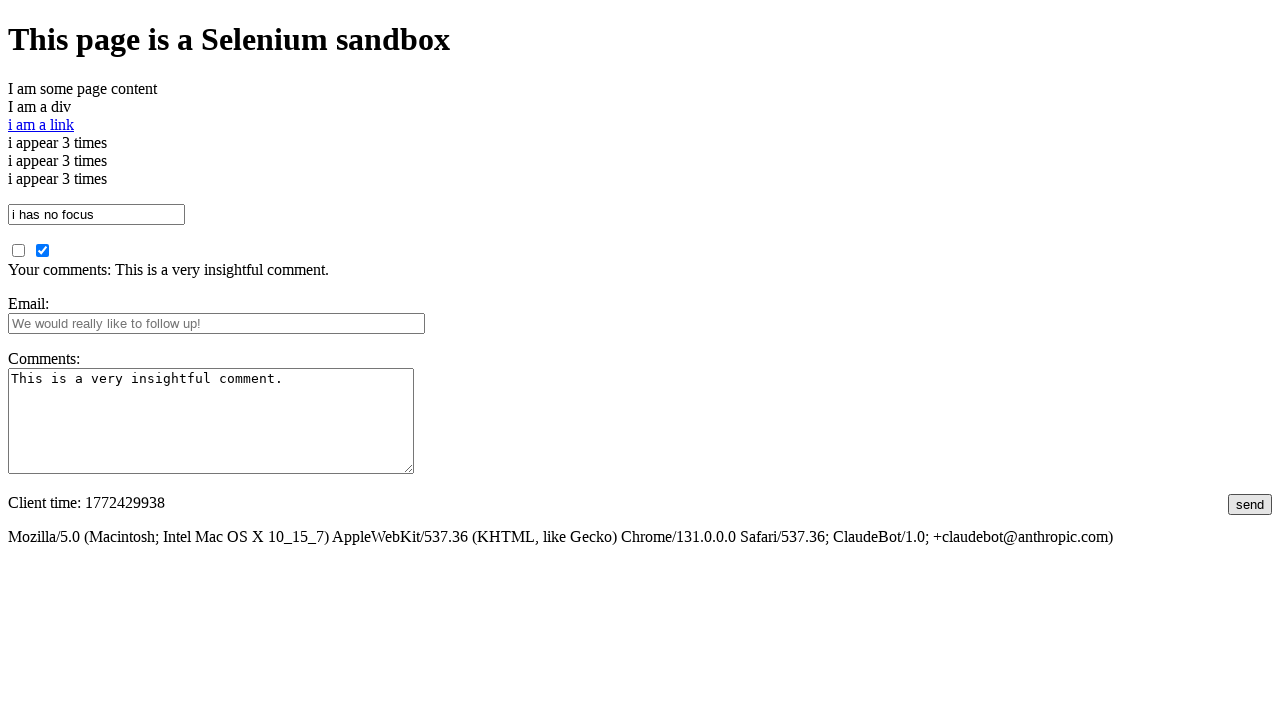

Verified submitted comment matches expected text
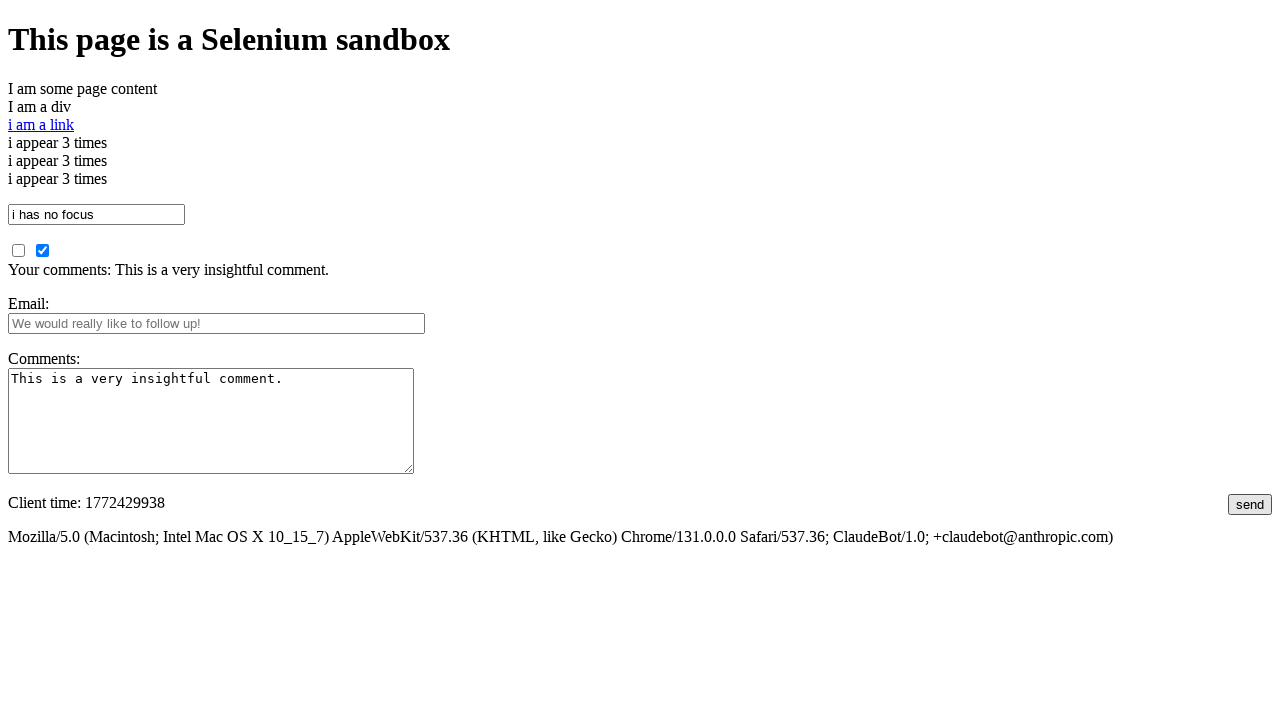

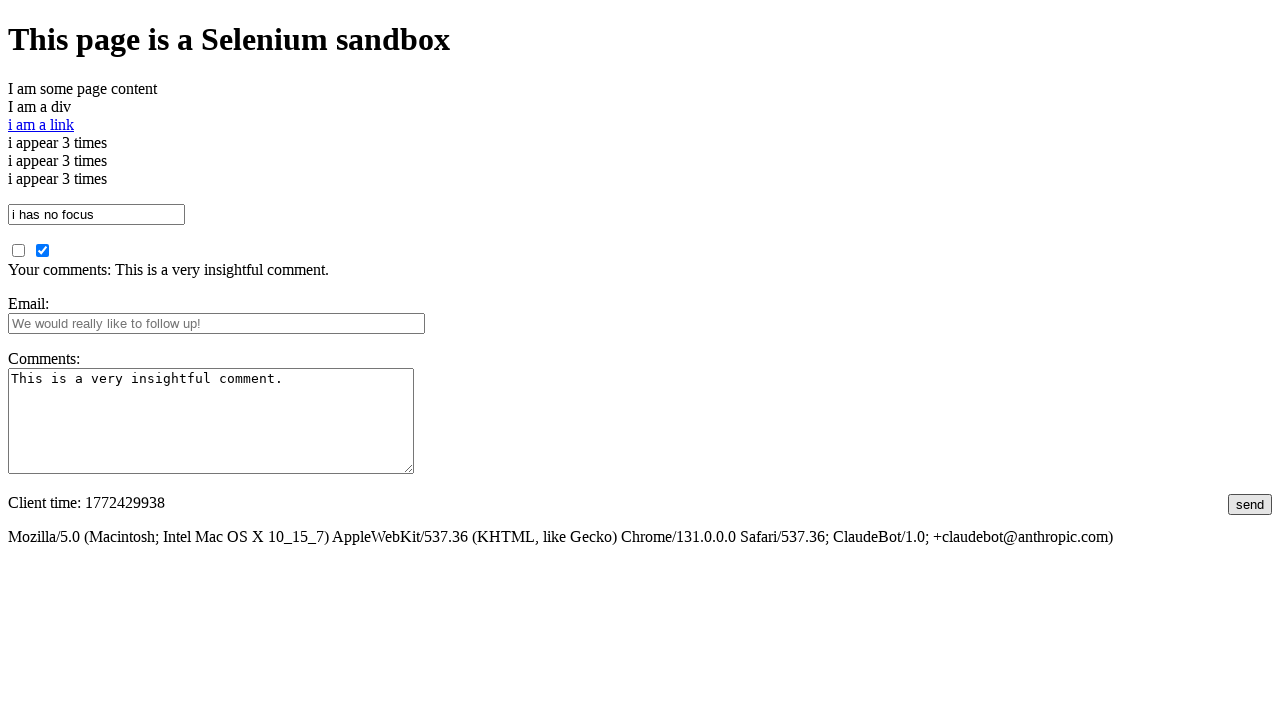